Tests slider functionality by dragging the slider handle using click-and-hold, move, and release actions

Starting URL: https://demoqa.com/slider

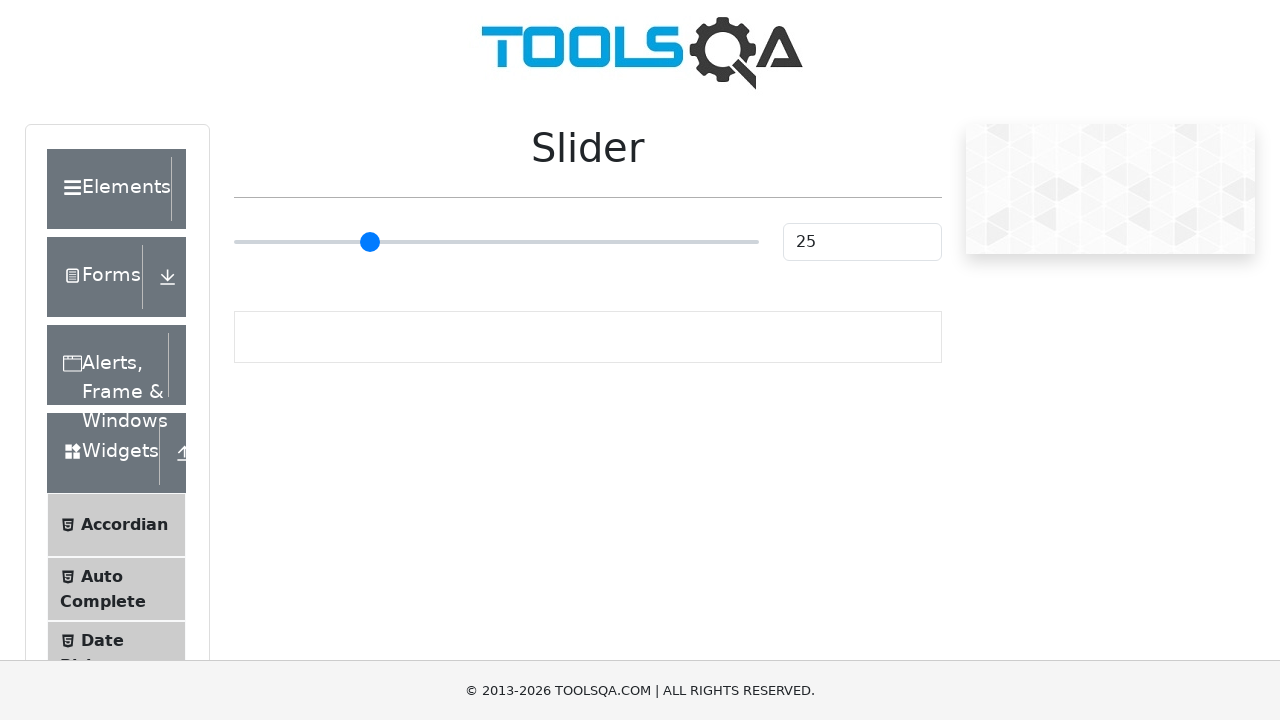

Located the slider element
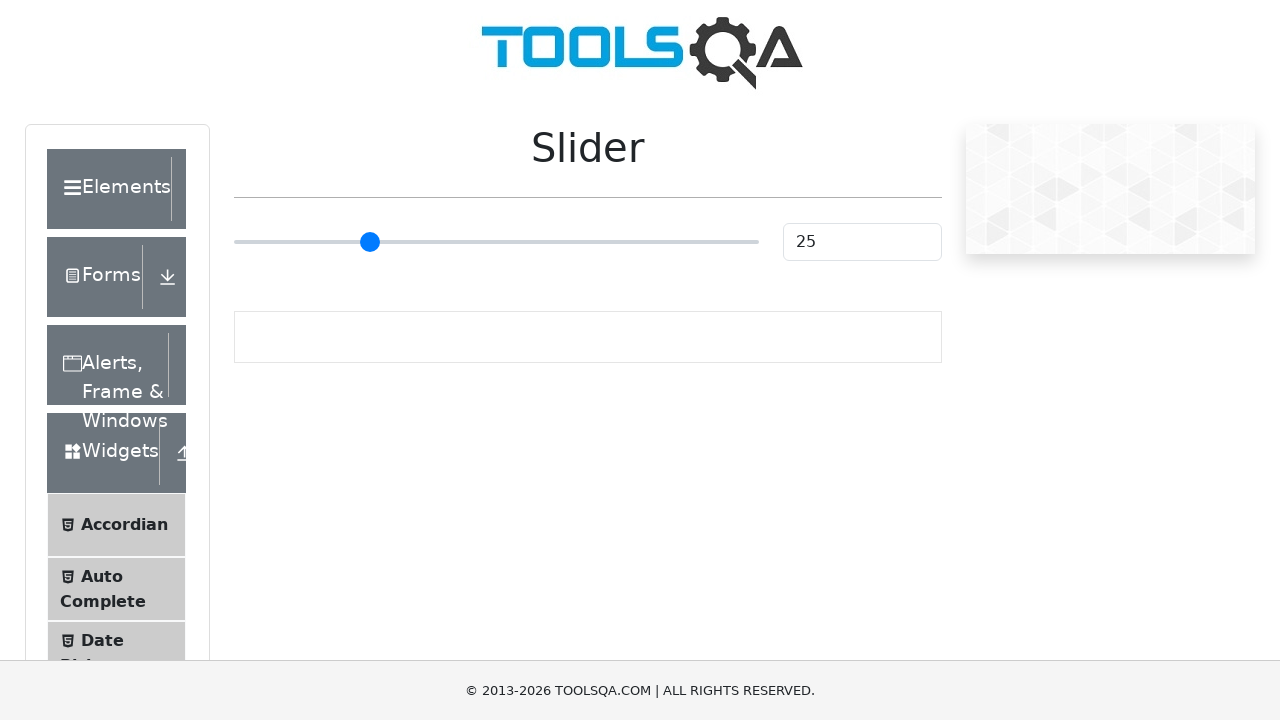

Retrieved slider bounding box dimensions
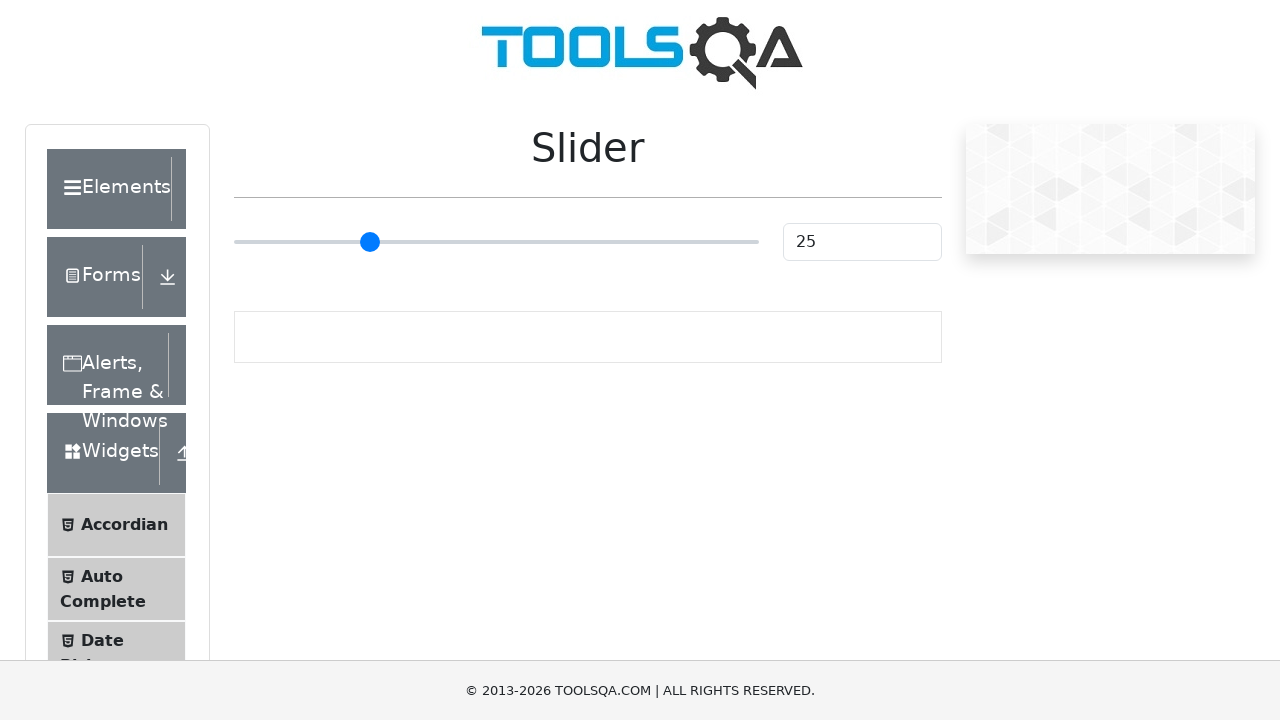

Dragged slider handle to 75% position using click-and-hold, move, and release actions at (862, 242)
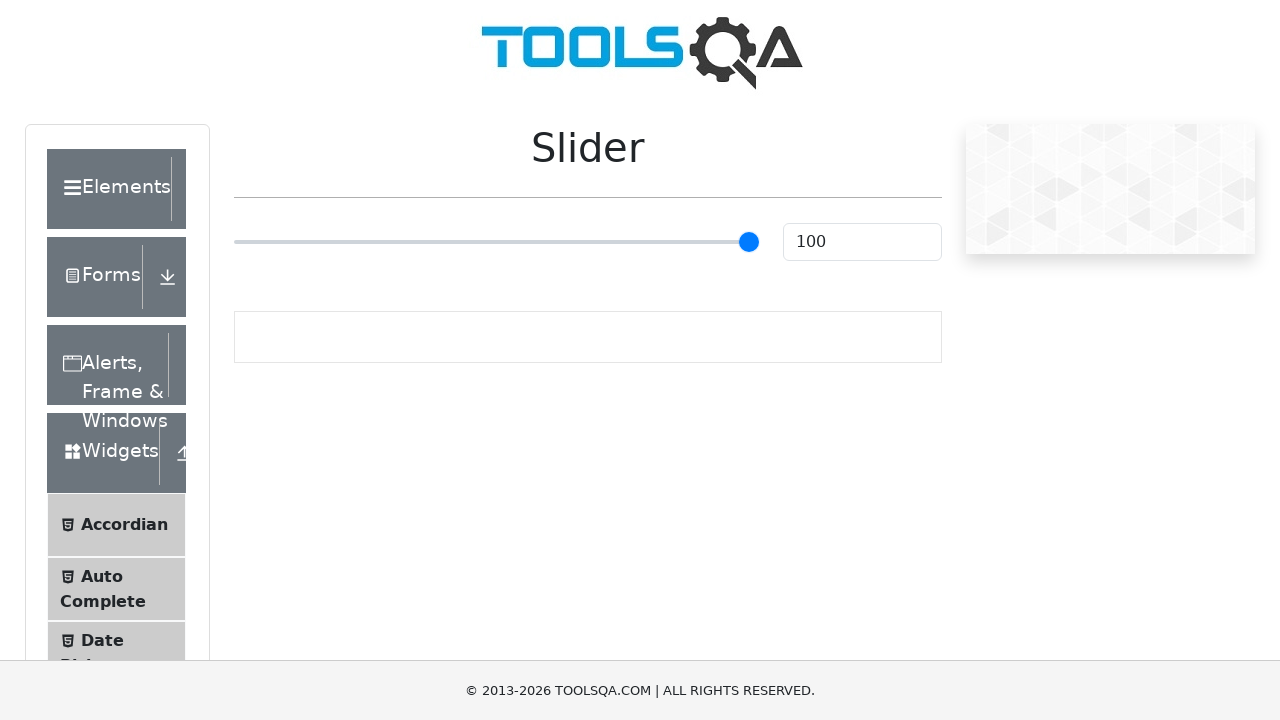

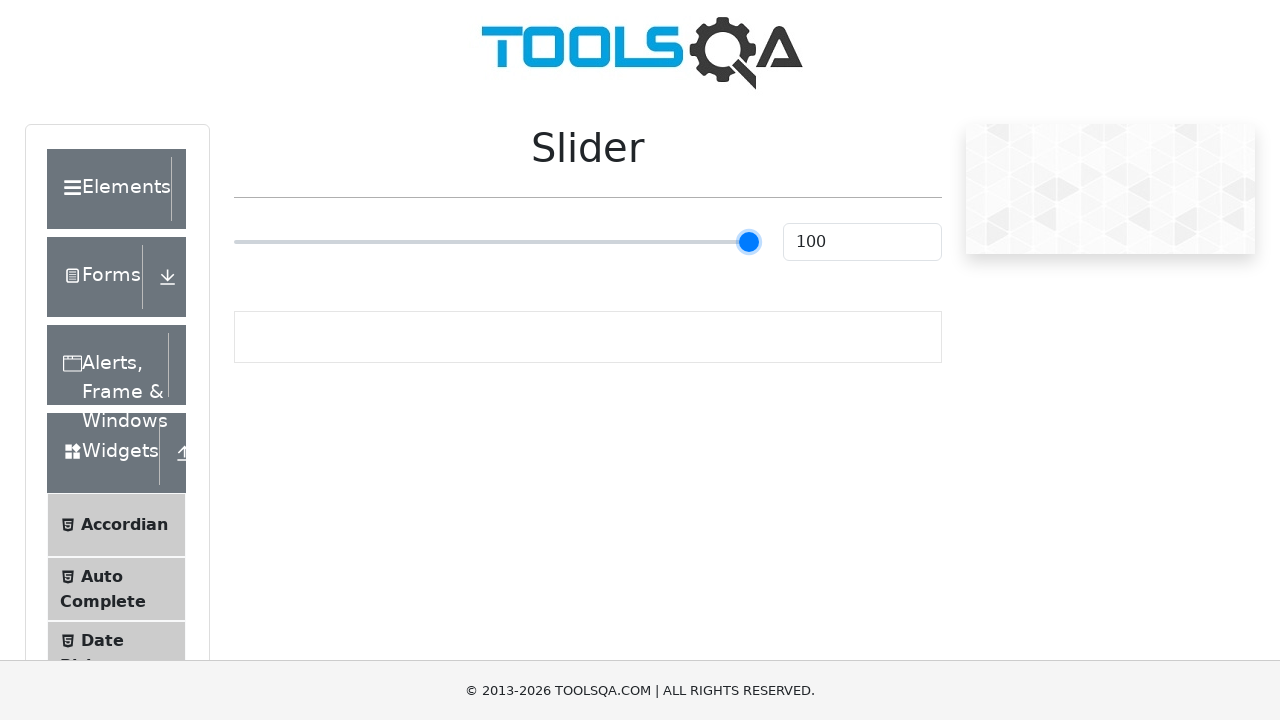